Tests the WebDriverIO documentation site by navigating to the API page, verifying page elements like headings and breadcrumbs, and testing the search functionality by opening the search modal and entering a query.

Starting URL: https://webdriver.io

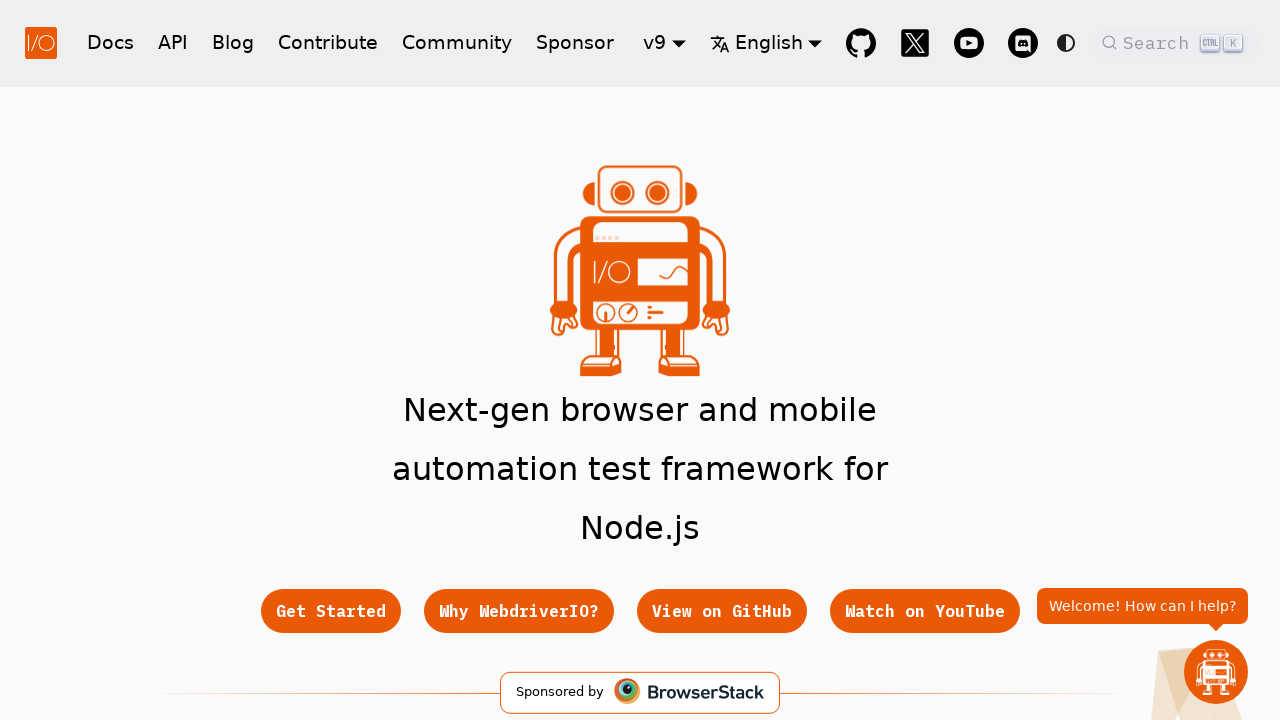

Clicked on API link in navigation at (173, 42) on xpath=//a[text()="API"]
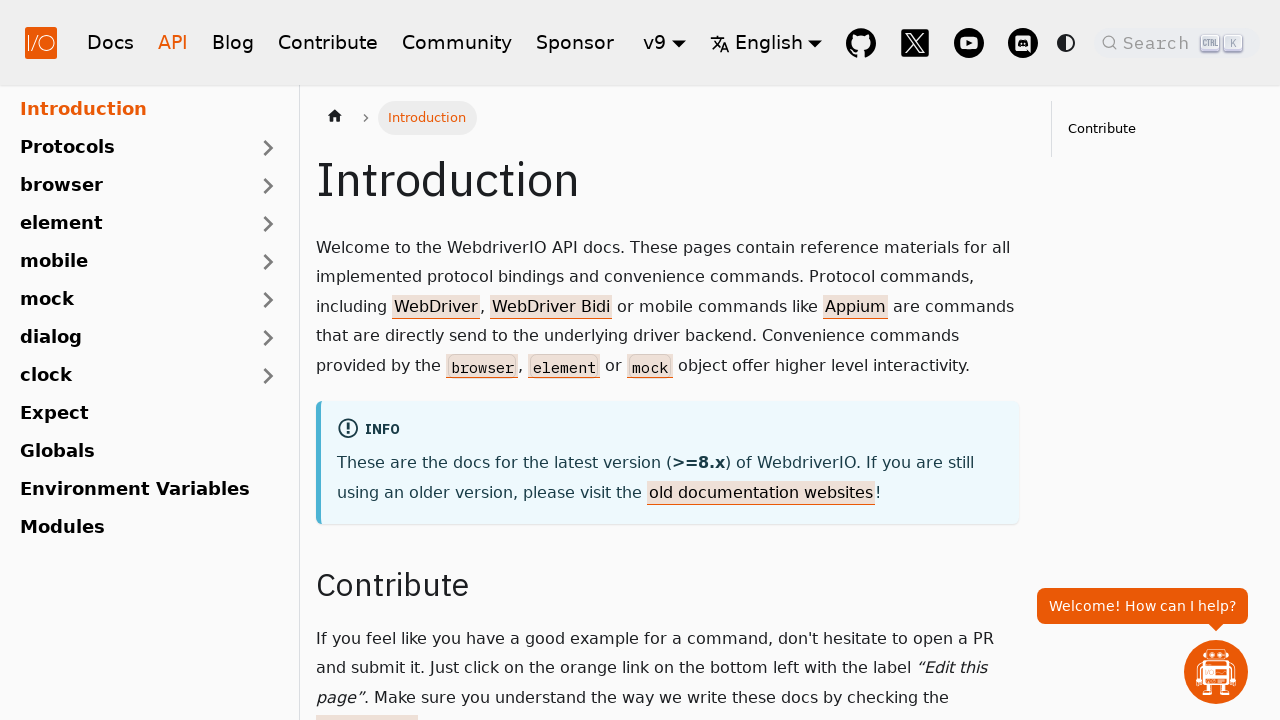

Navigation to API page completed
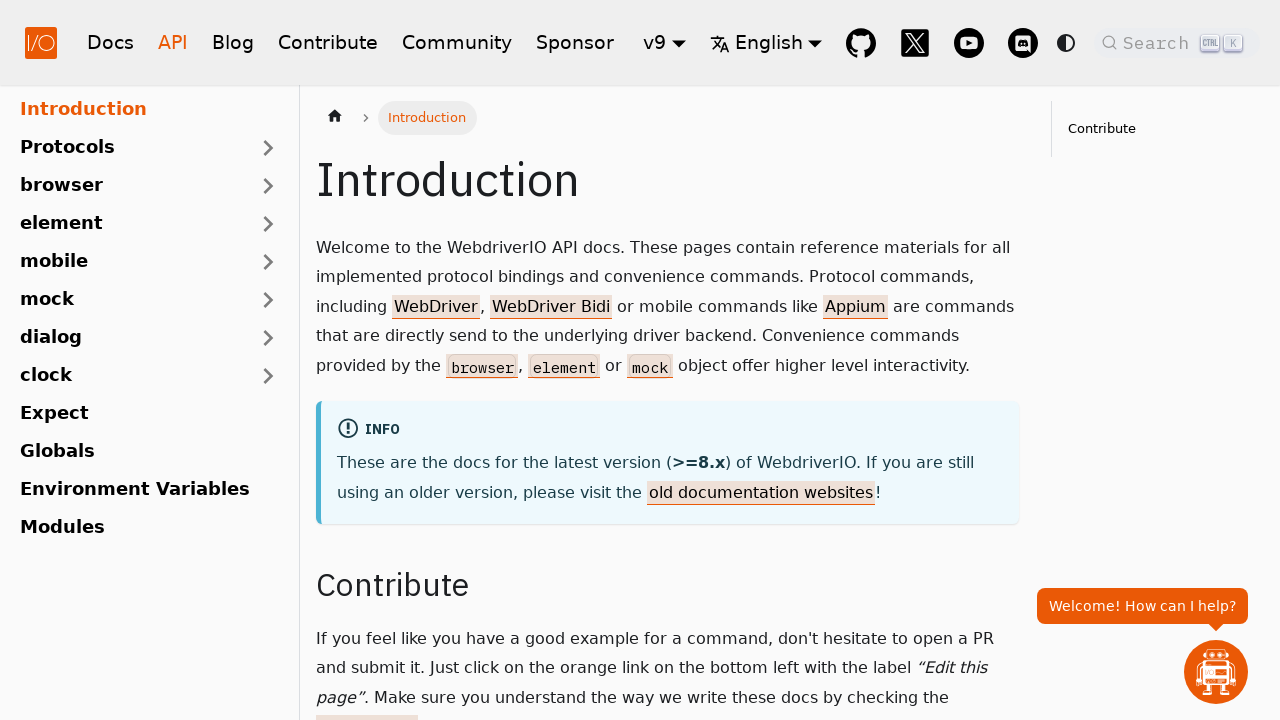

Page heading (h1) verified and visible
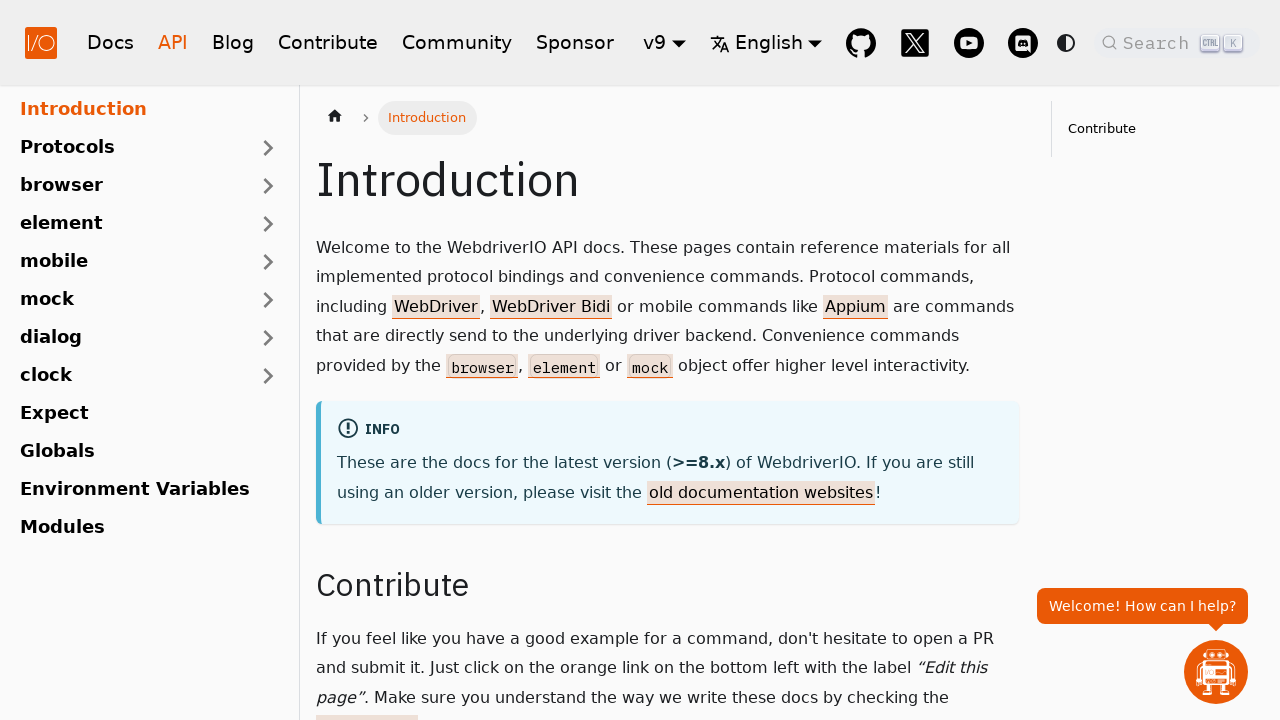

Breadcrumbs navigation element verified and visible
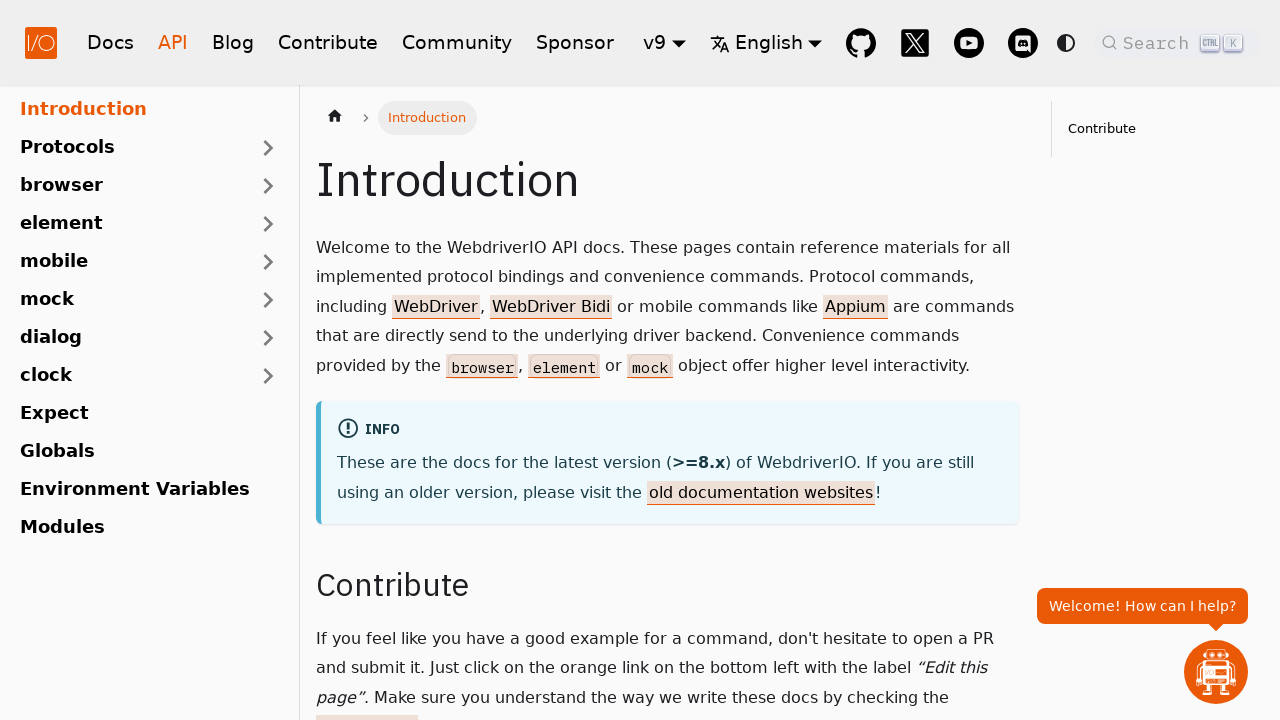

Clicked search button to open search modal at (1159, 42) on .DocSearch-Button-Placeholder
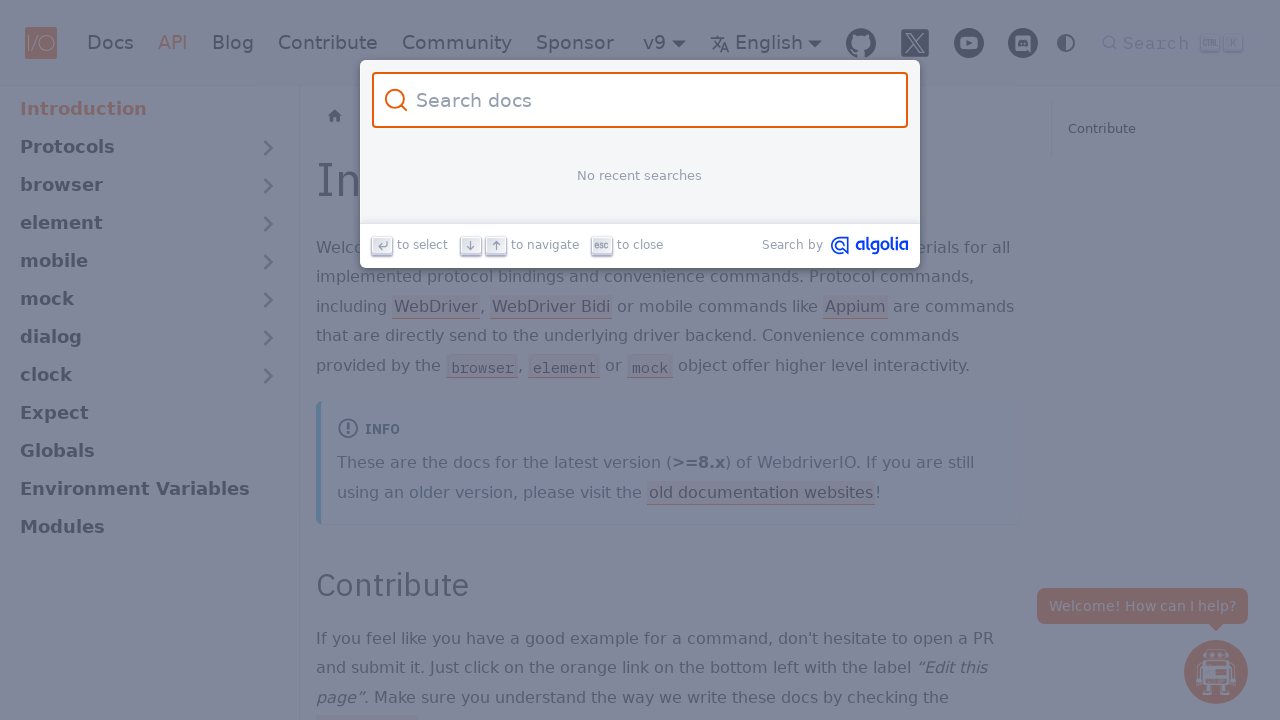

Search modal opened and input field appeared
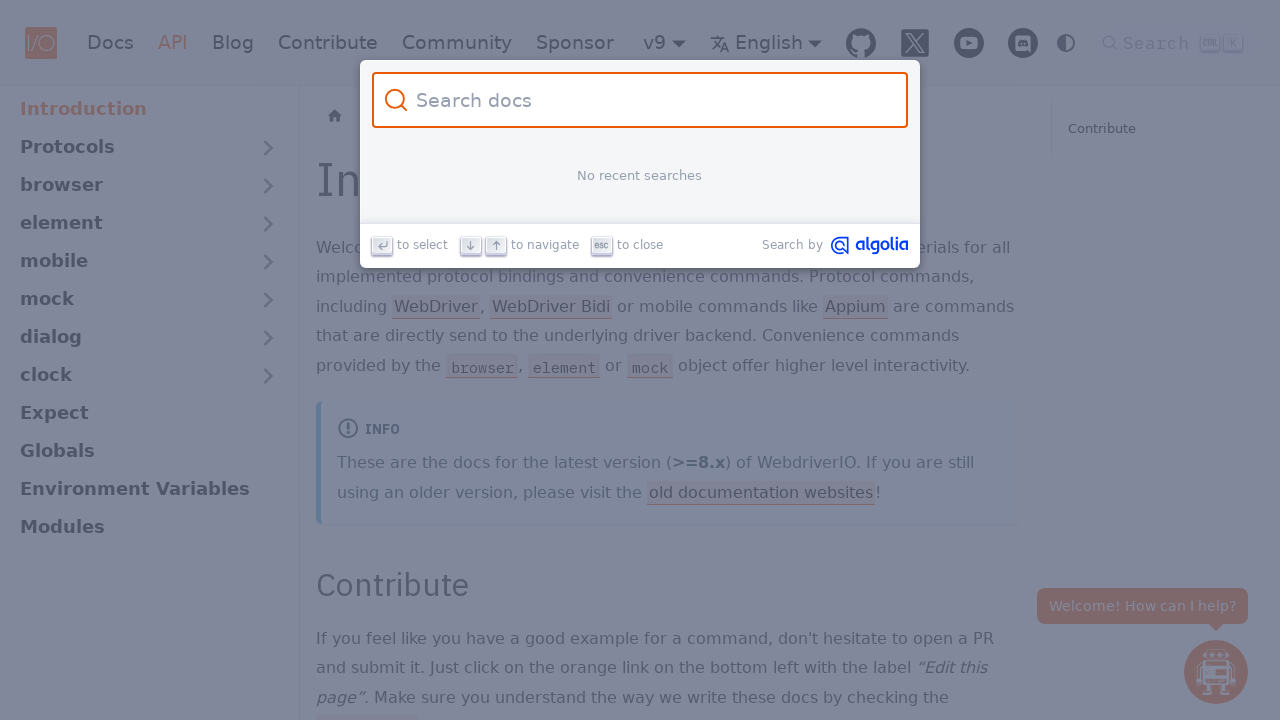

Entered search query 'all is done' into search input on #docsearch-input
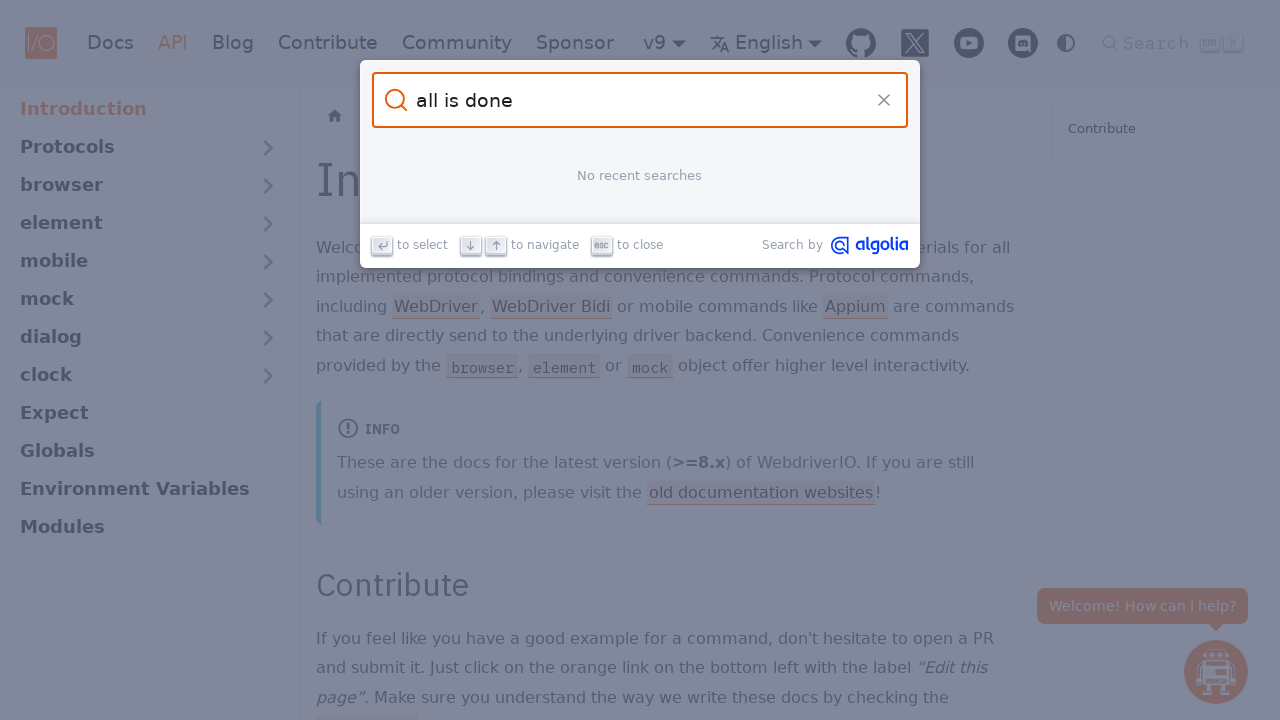

Cleared search input field on #docsearch-input
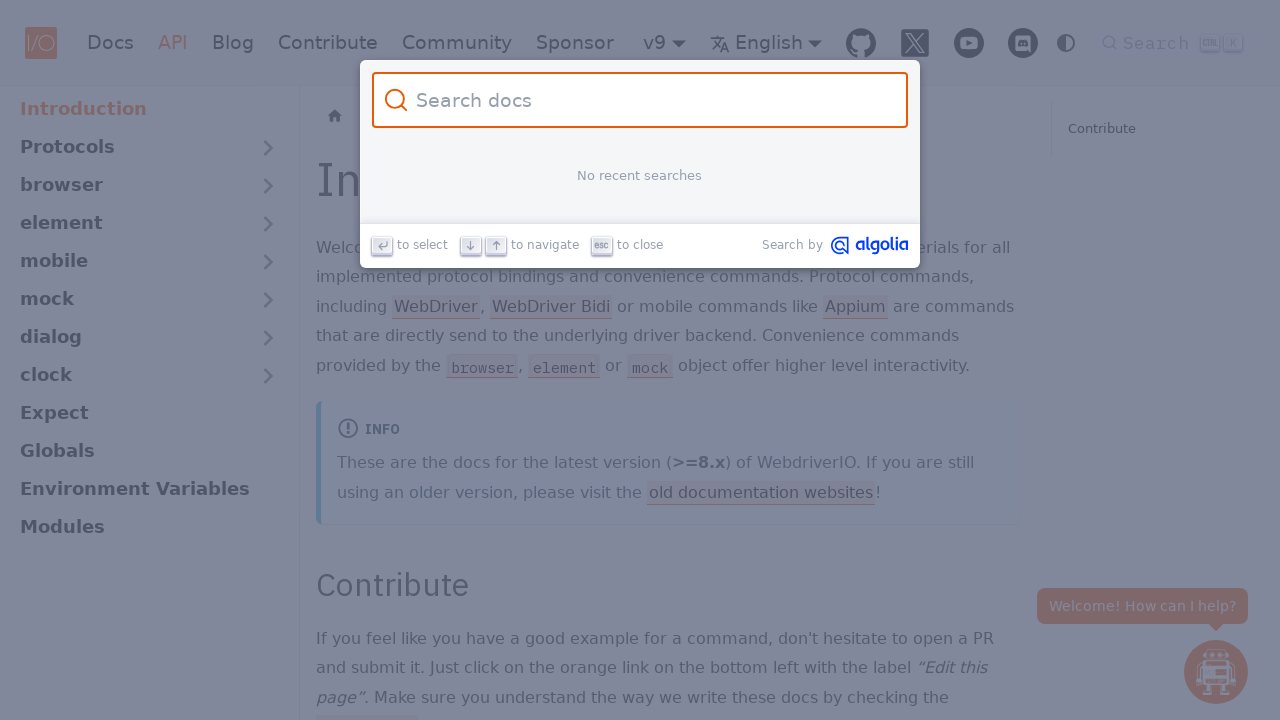

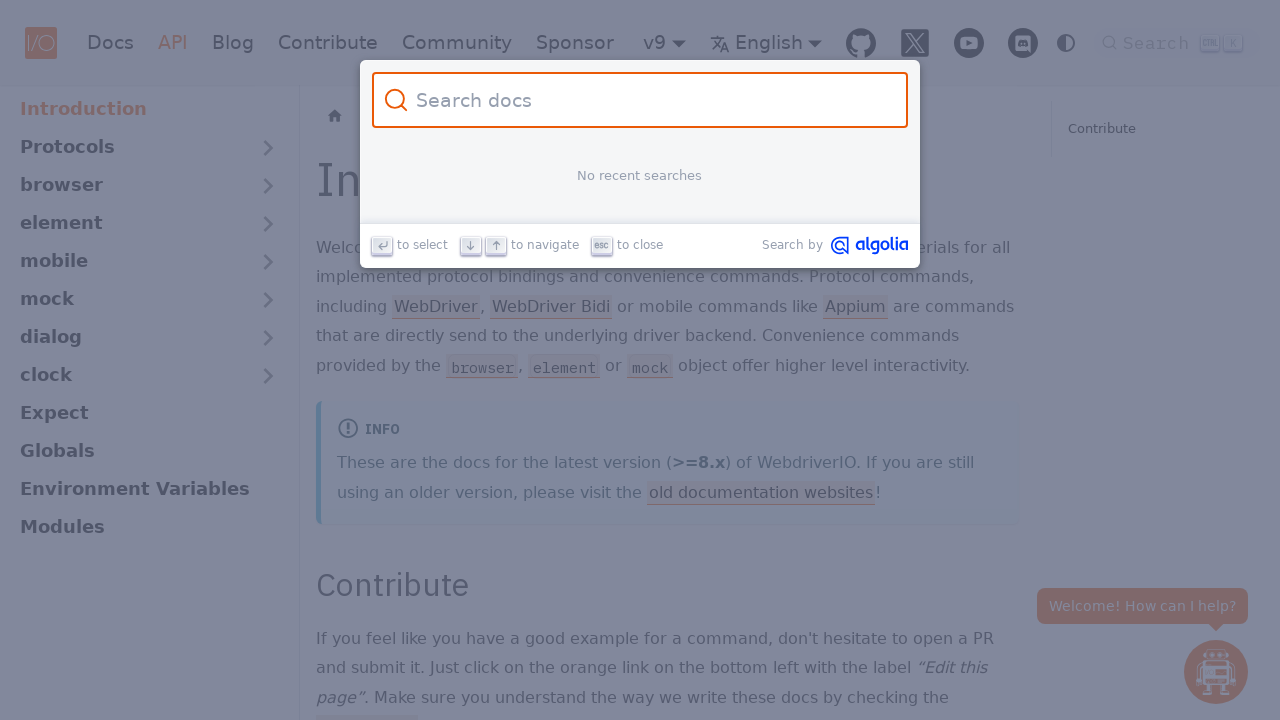